Tests AJIO shopping site search functionality by searching for "crocs men" products and verifying search results load, then testing pagination by clicking to the next page of results.

Starting URL: https://www.ajio.com/

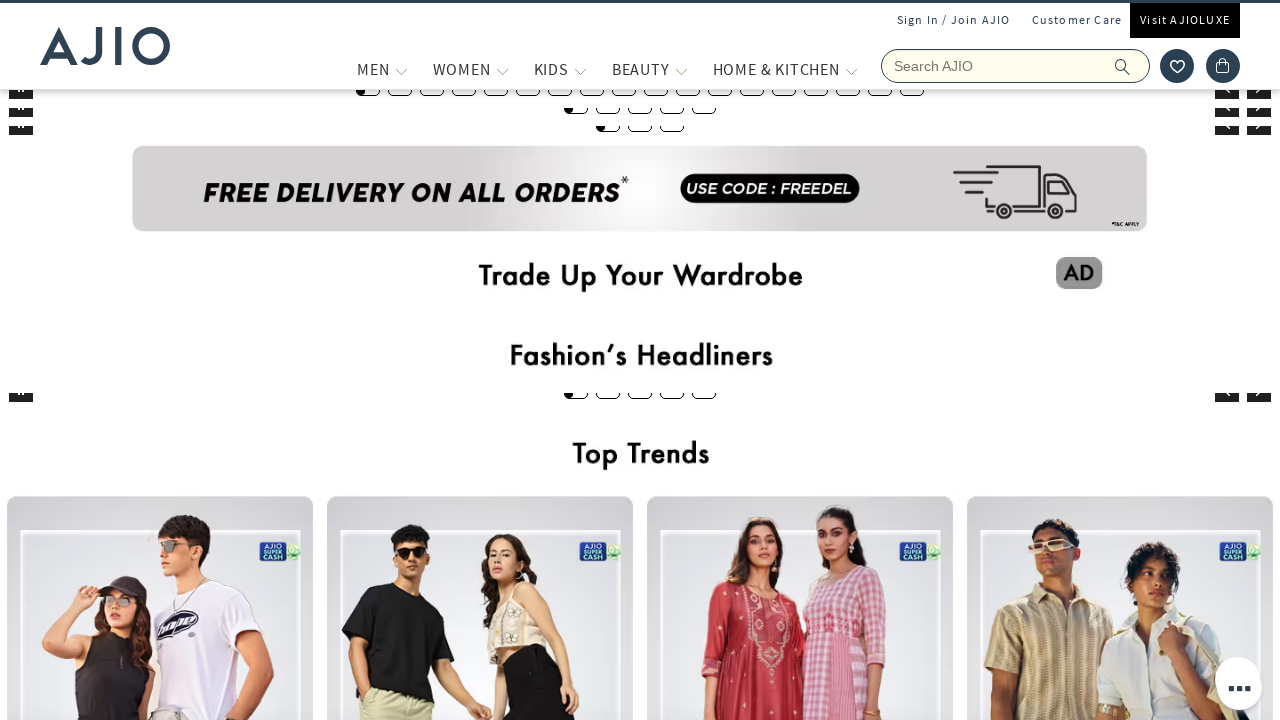

Set default timeout to 30 seconds for page loads
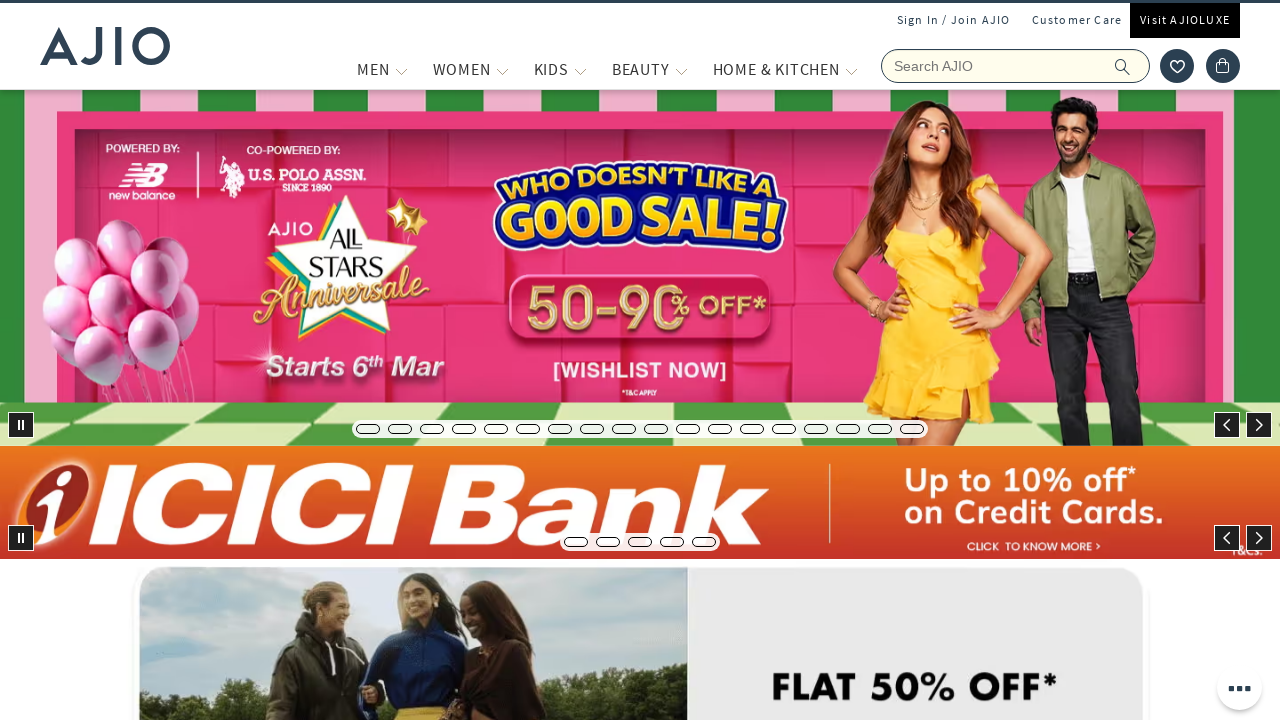

Located search input field
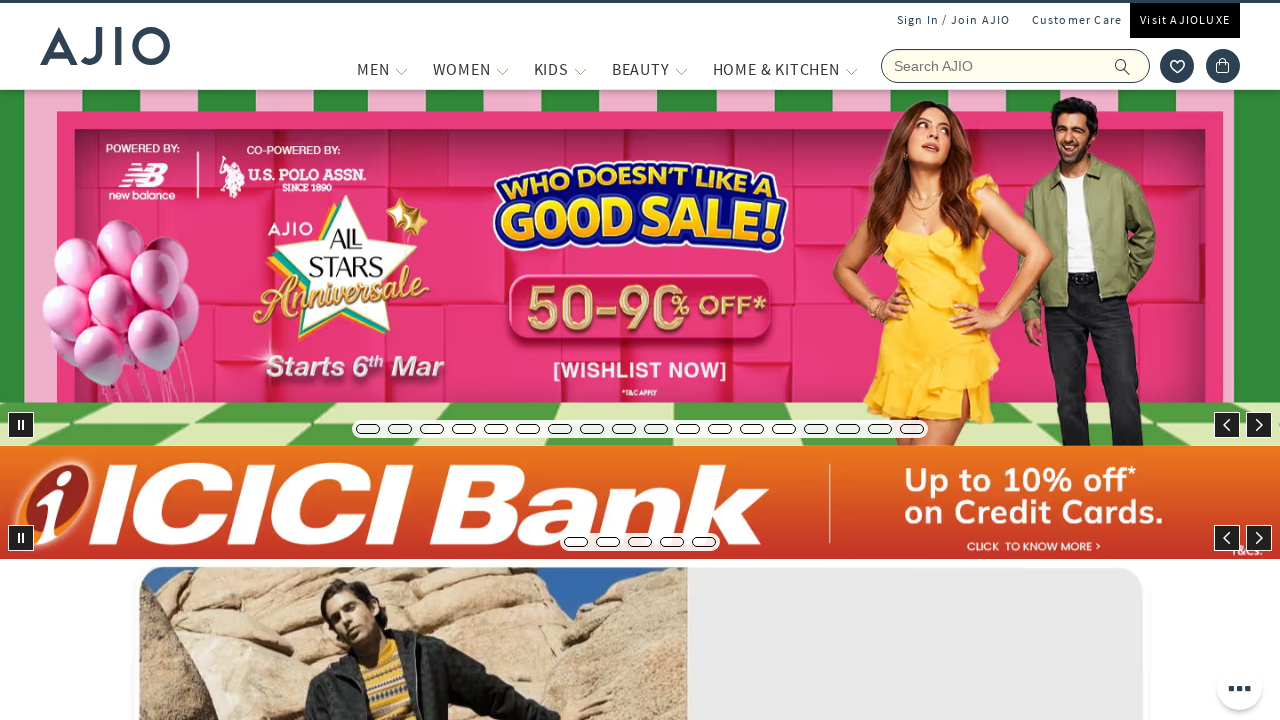

Cleared search input field on xpath=//input[@name='searchVal']
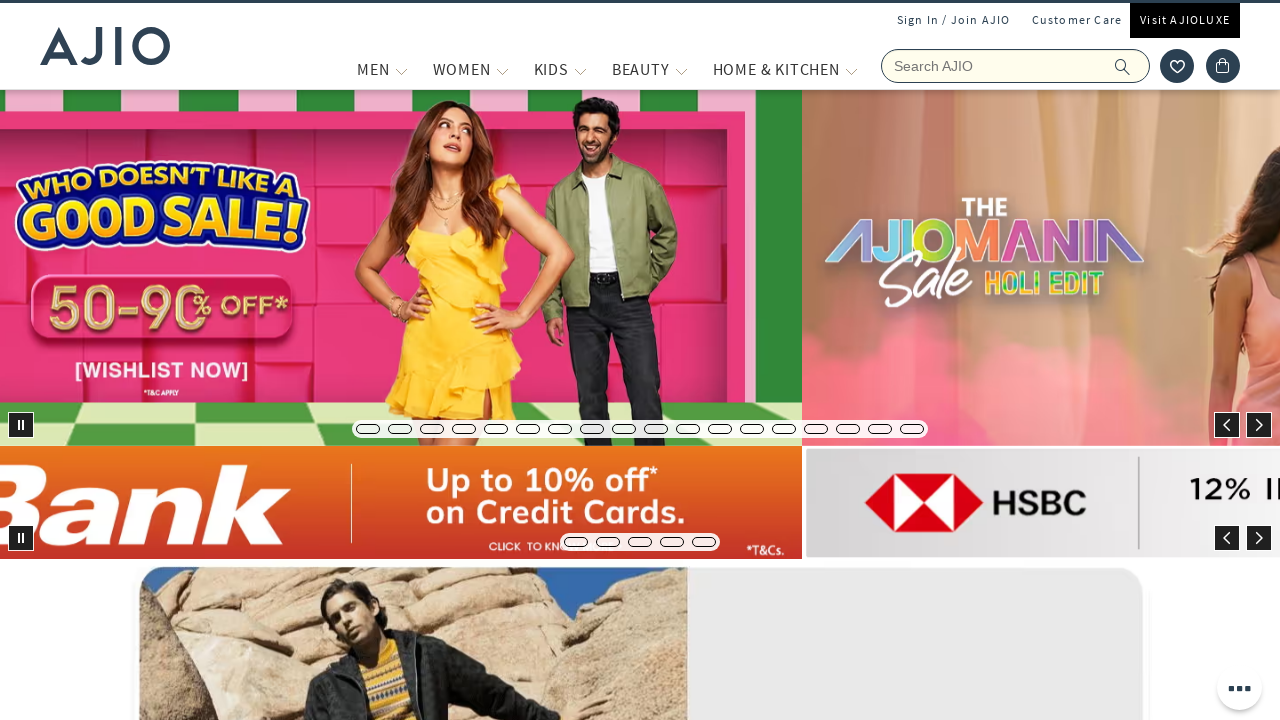

Filled search field with 'crocs men' on xpath=//input[@name='searchVal']
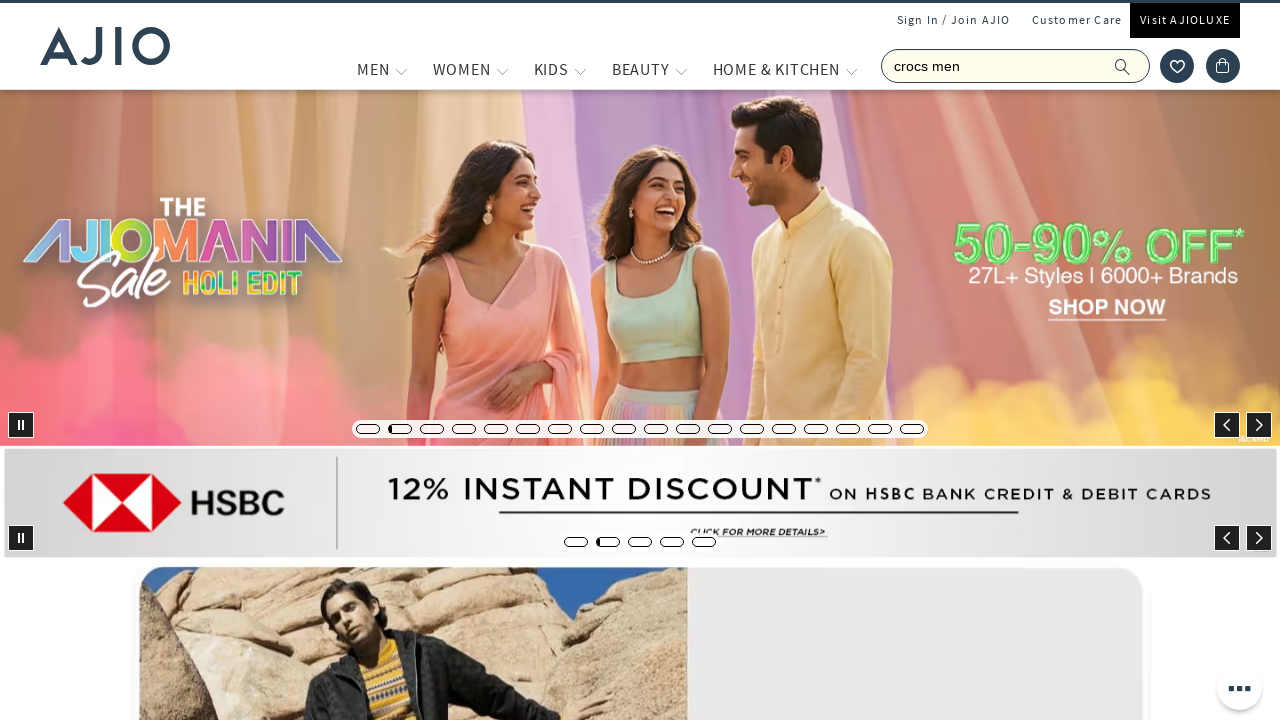

Pressed Enter to submit search query on xpath=//input[@name='searchVal']
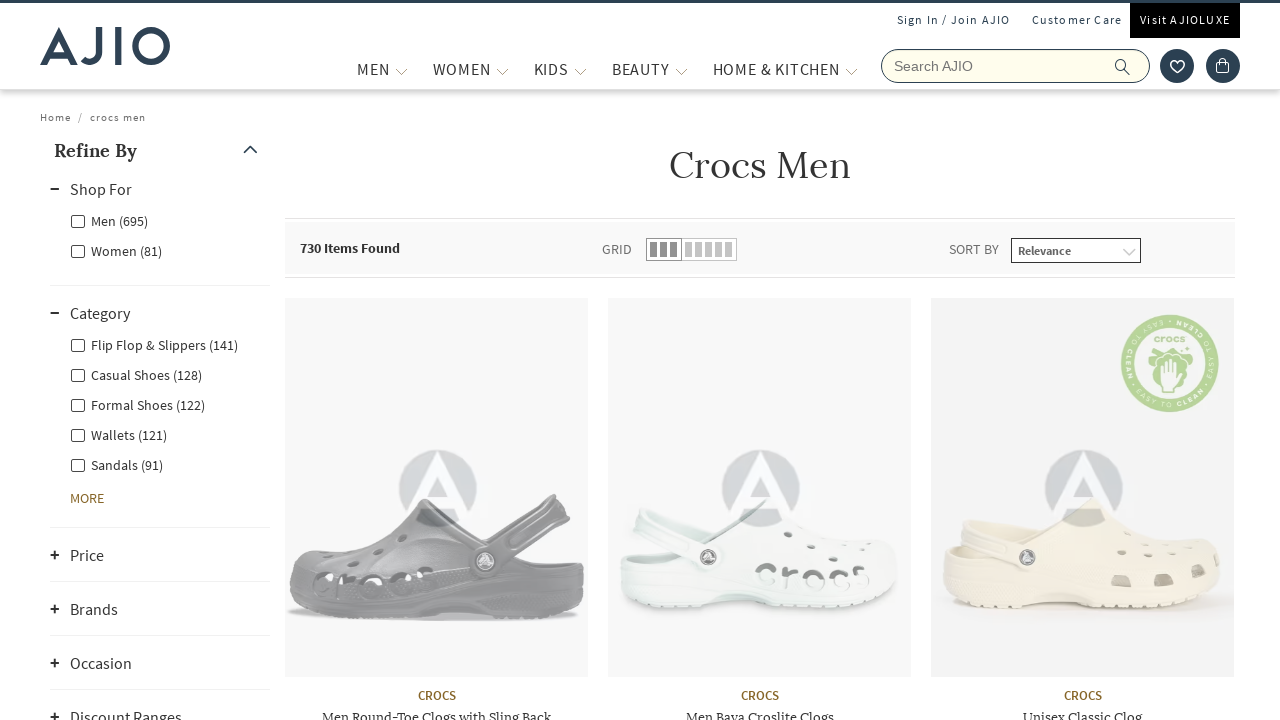

Search results loaded with product names visible
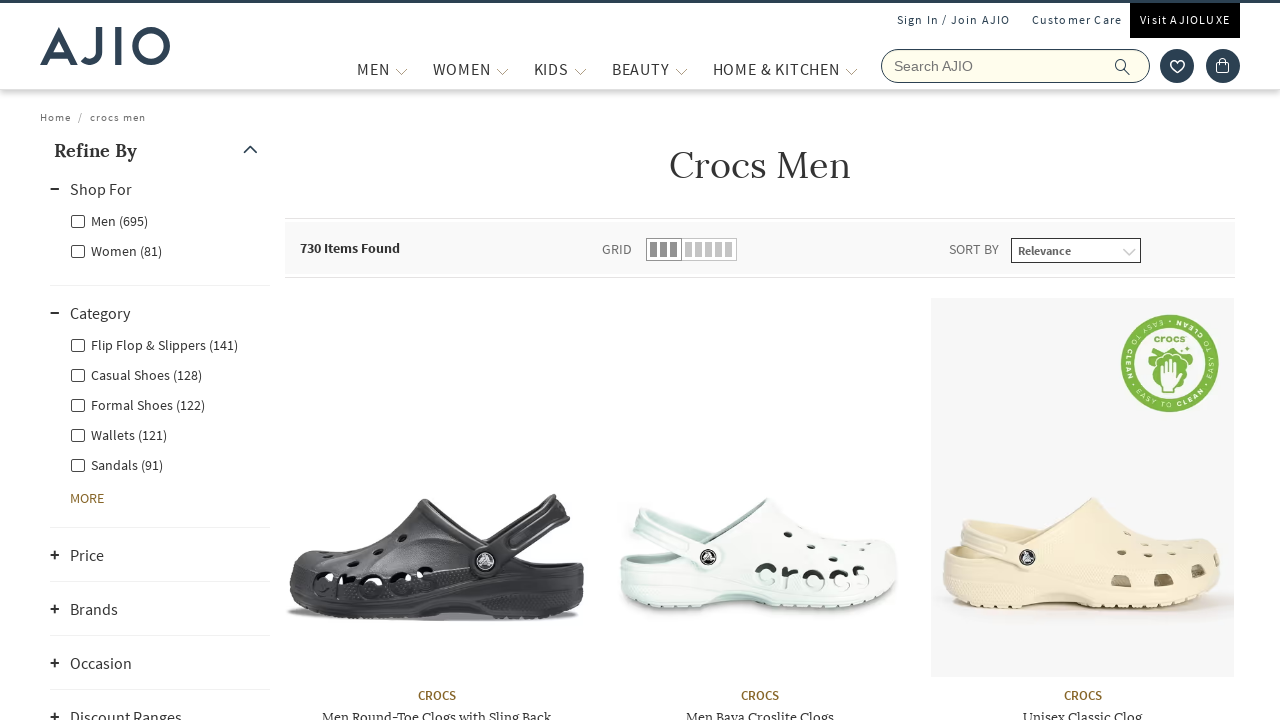

Located pagination next button
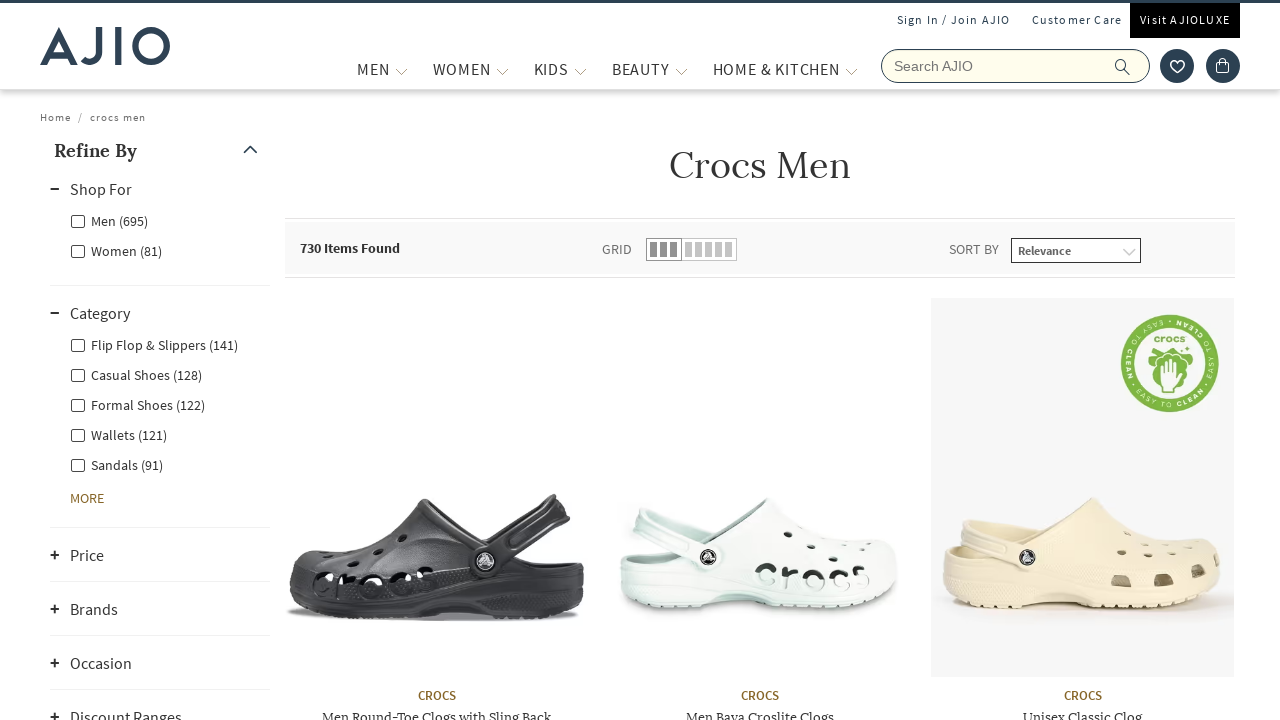

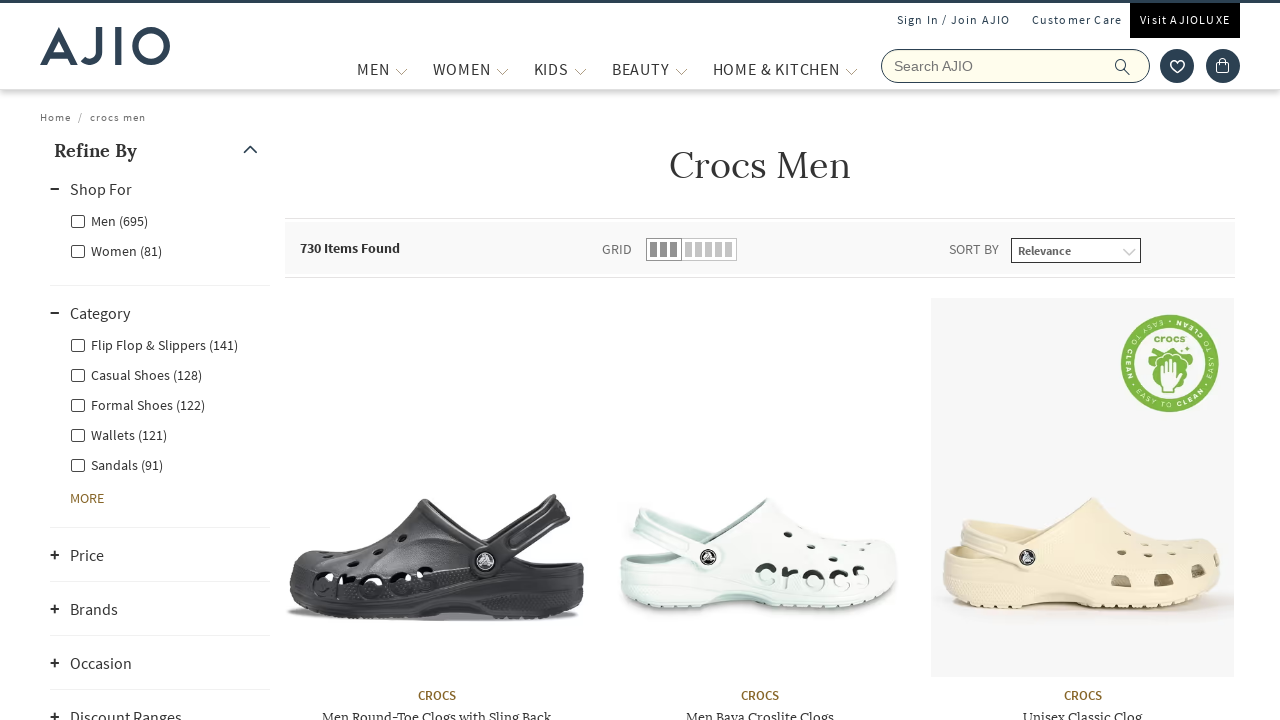